Tests timer functionality by navigating to the game page

Starting URL: https://userinyerface.com/

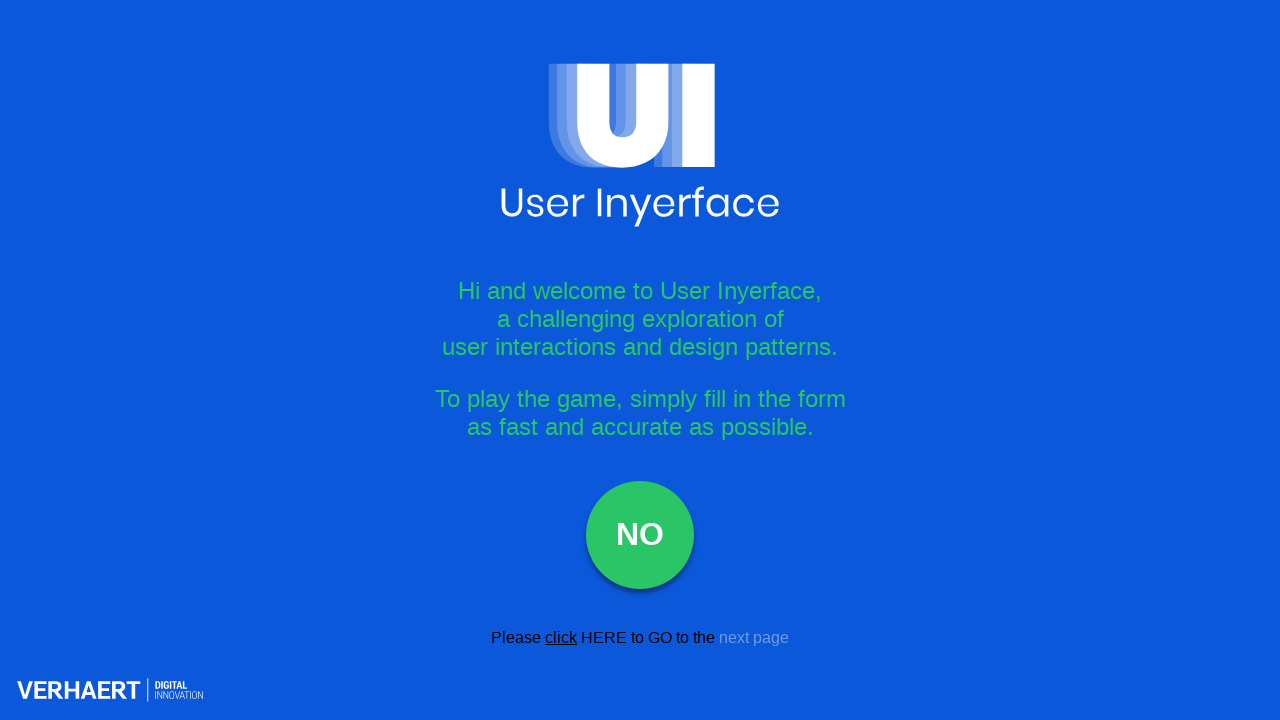

Clicked 'Here' button to navigate to game page at (604, 637) on a.start__link
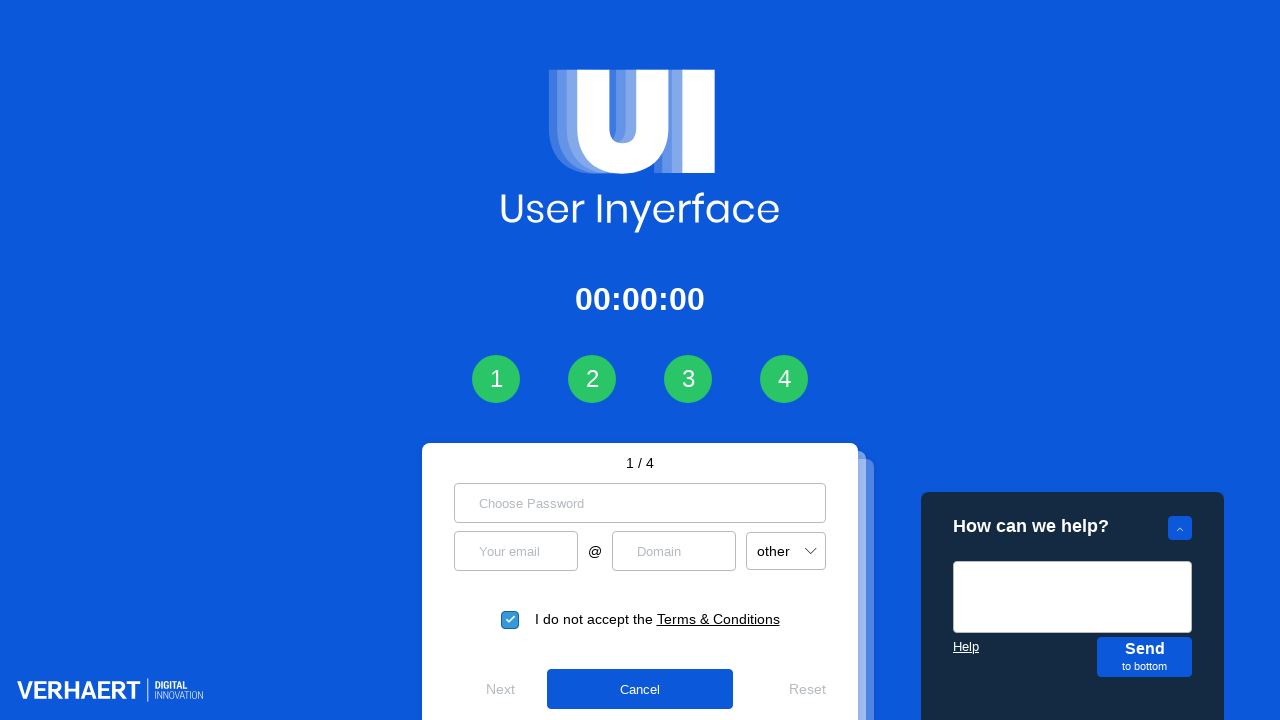

Waited 3 seconds for game page to load and timer to appear
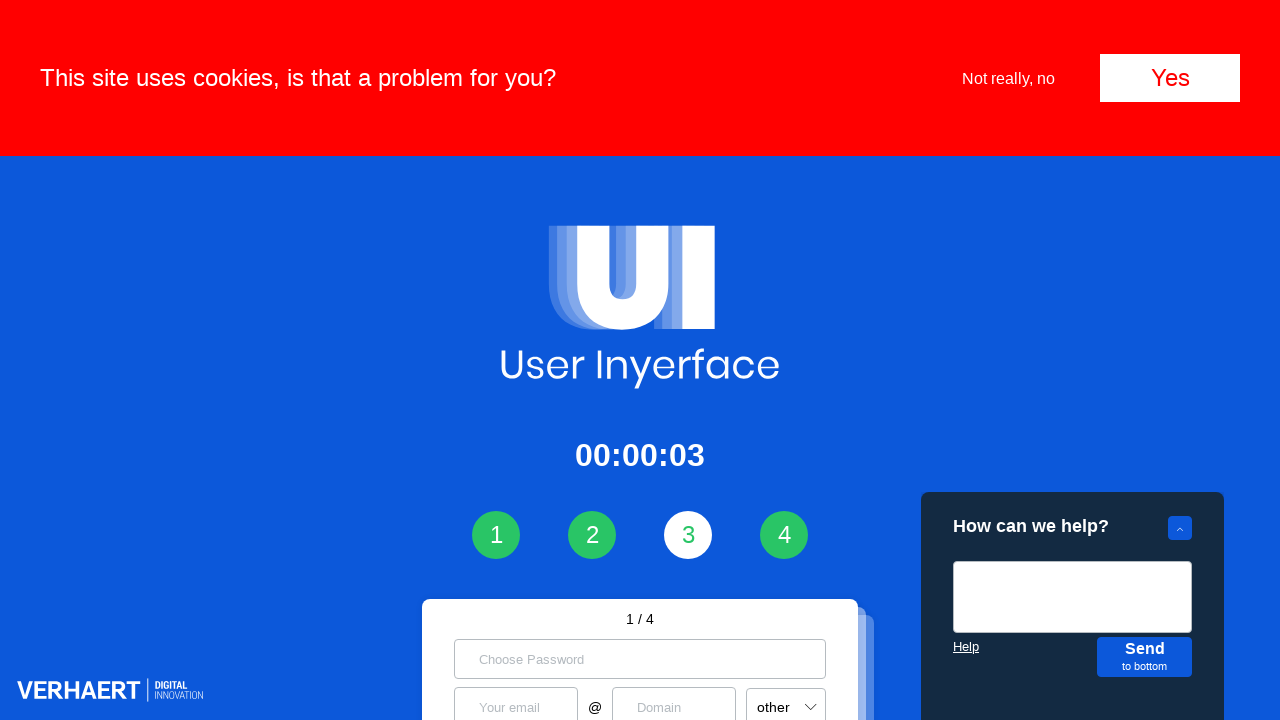

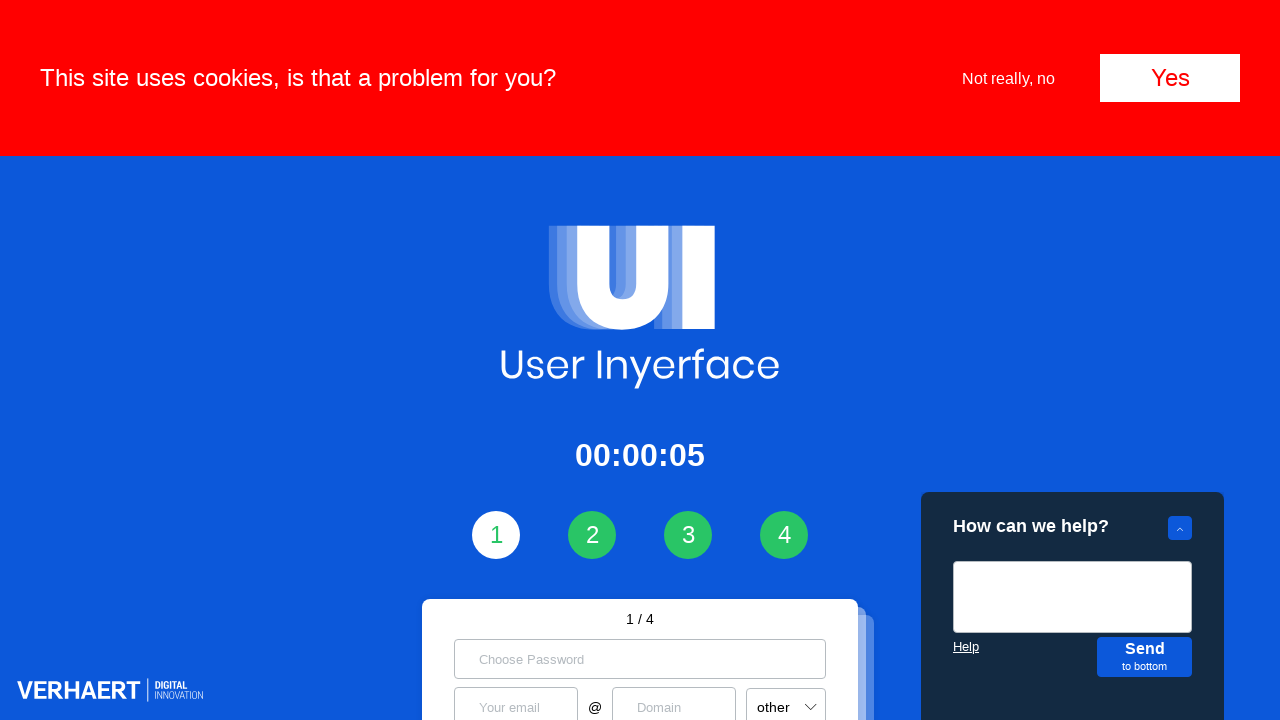